Verifies that main titles and buttons on the NIS America homepage are visible, including Latest News, Featured News, Store button, and Follow section.

Starting URL: https://nisamerica.com

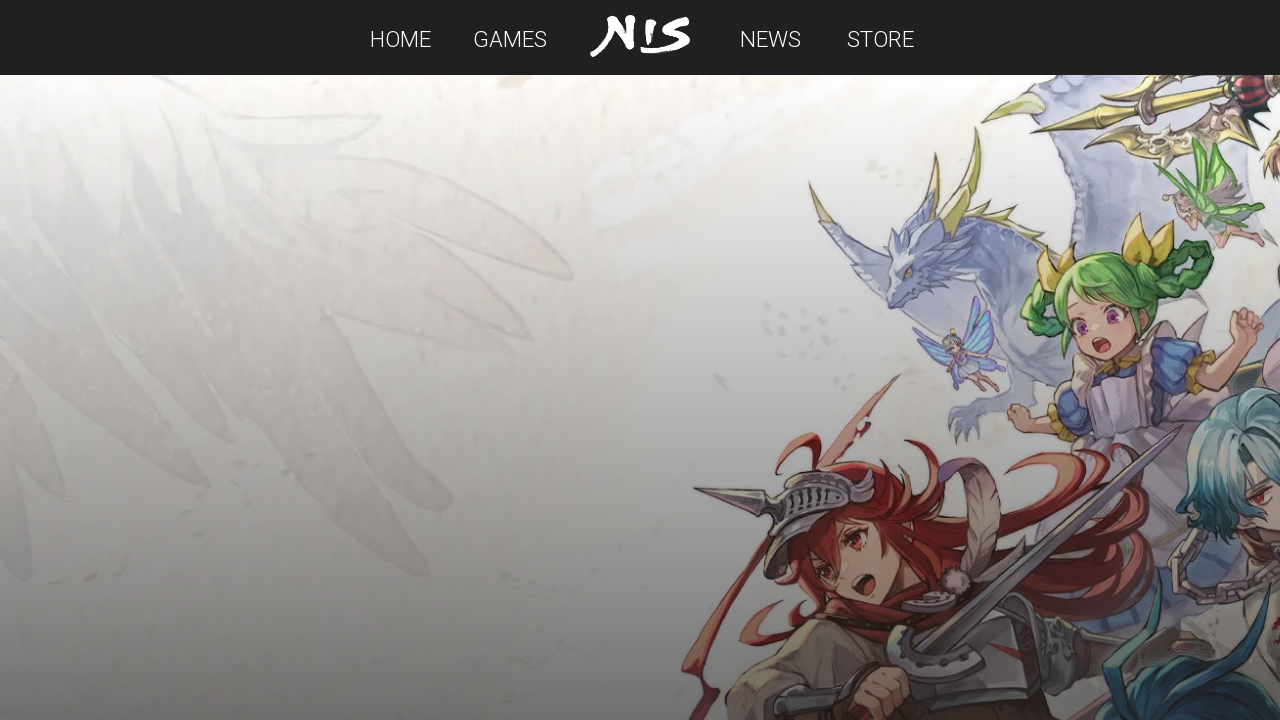

Latest News title is visible
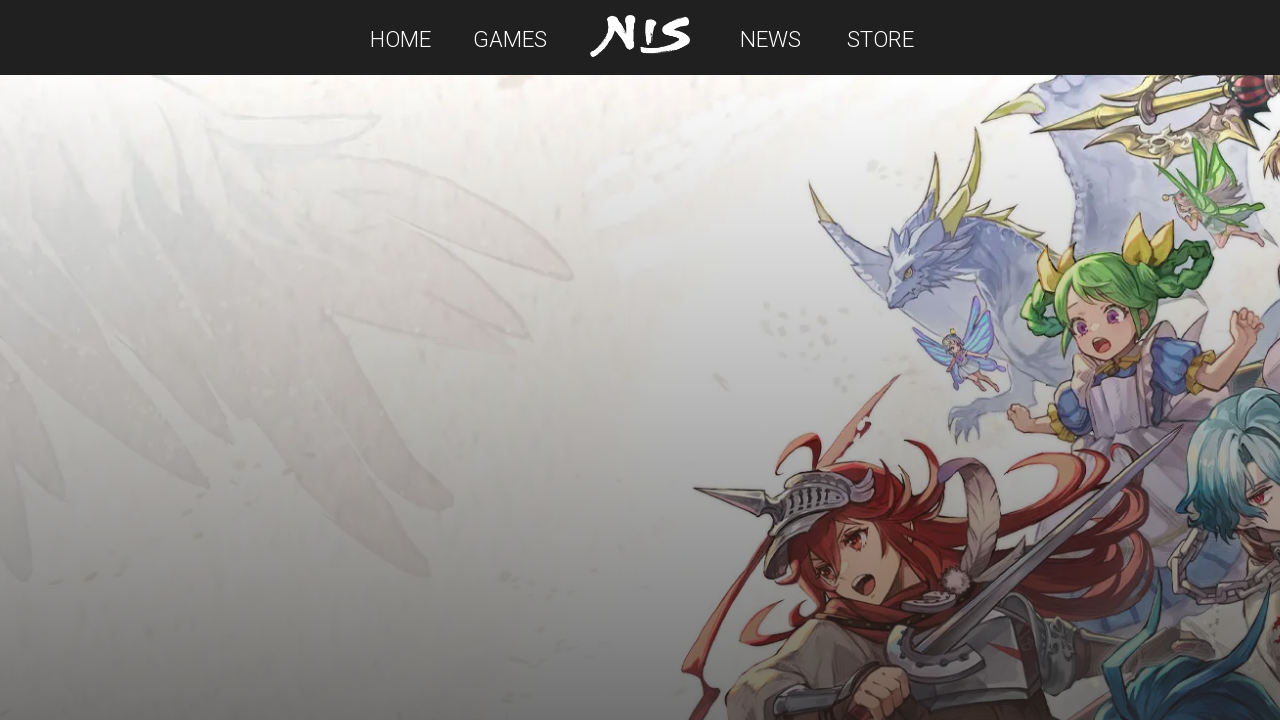

Featured News title is visible
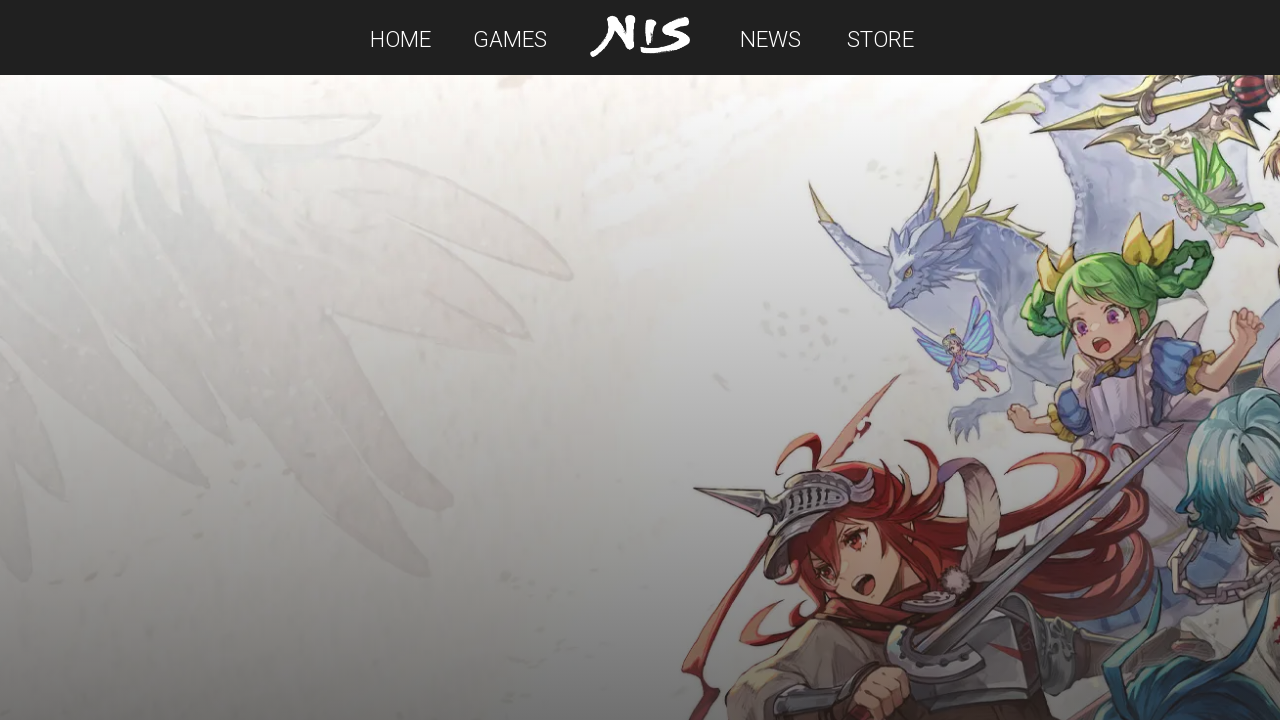

Store button is visible
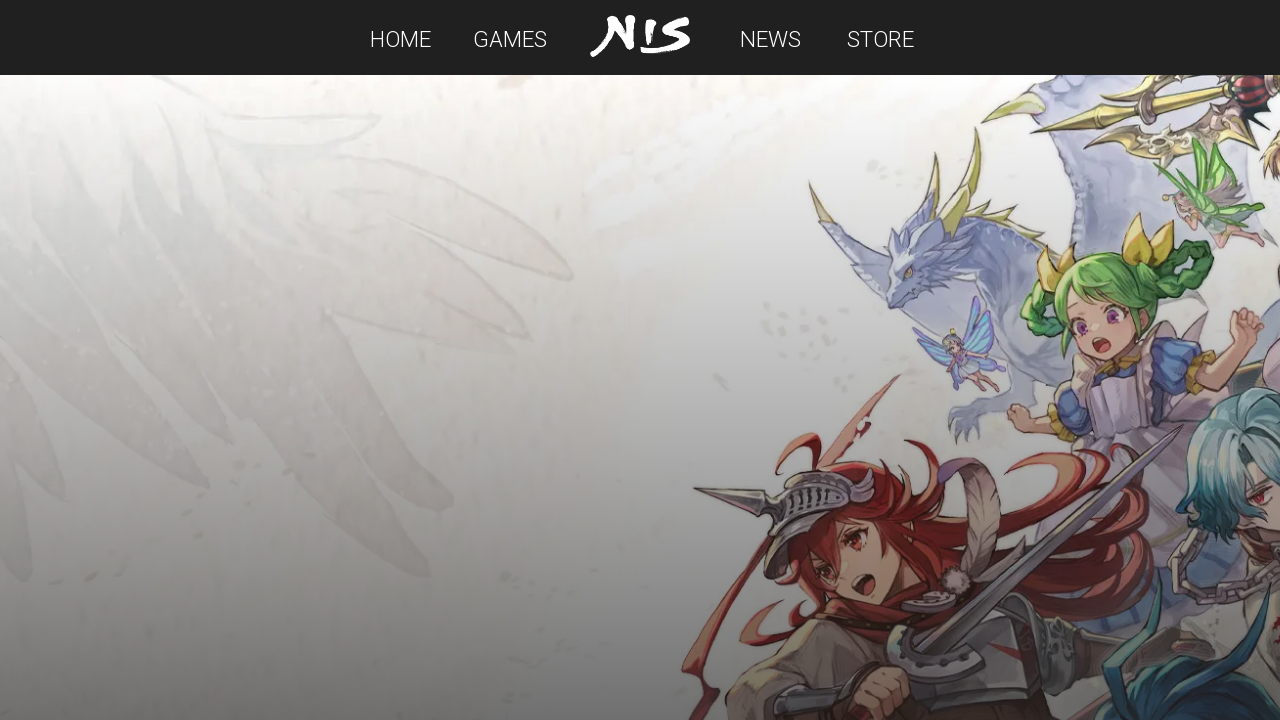

Follow section title is visible
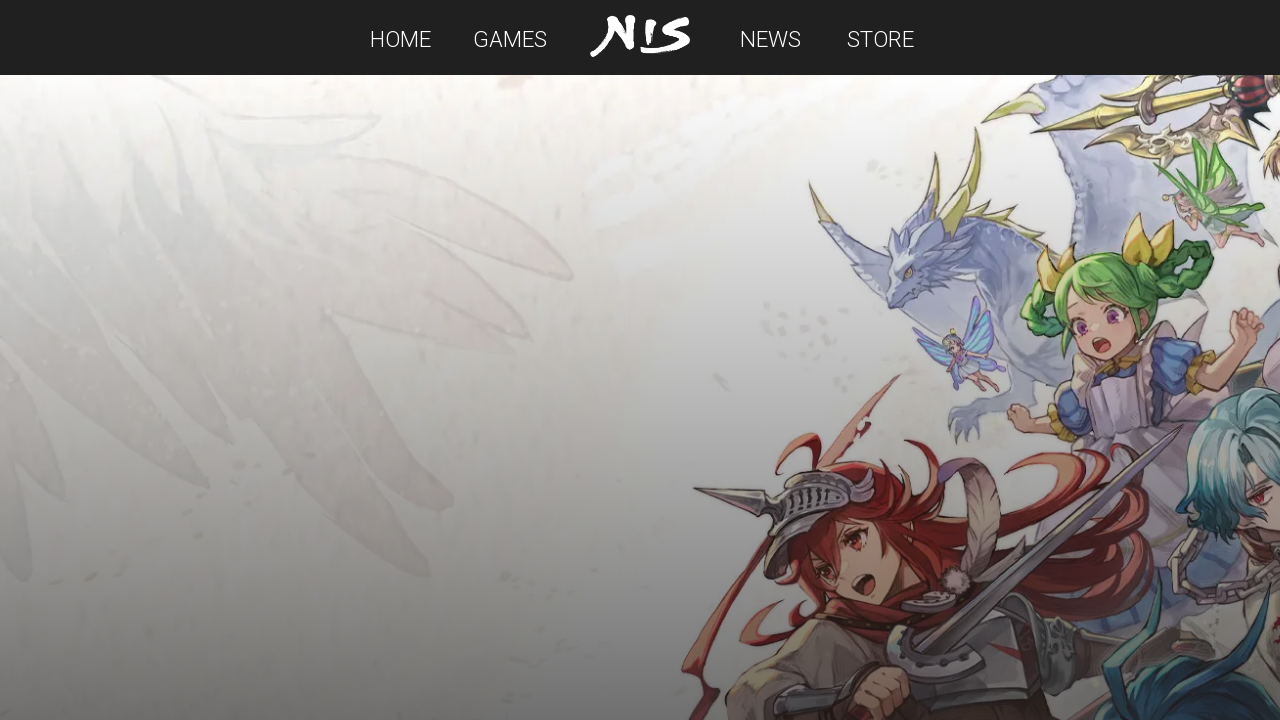

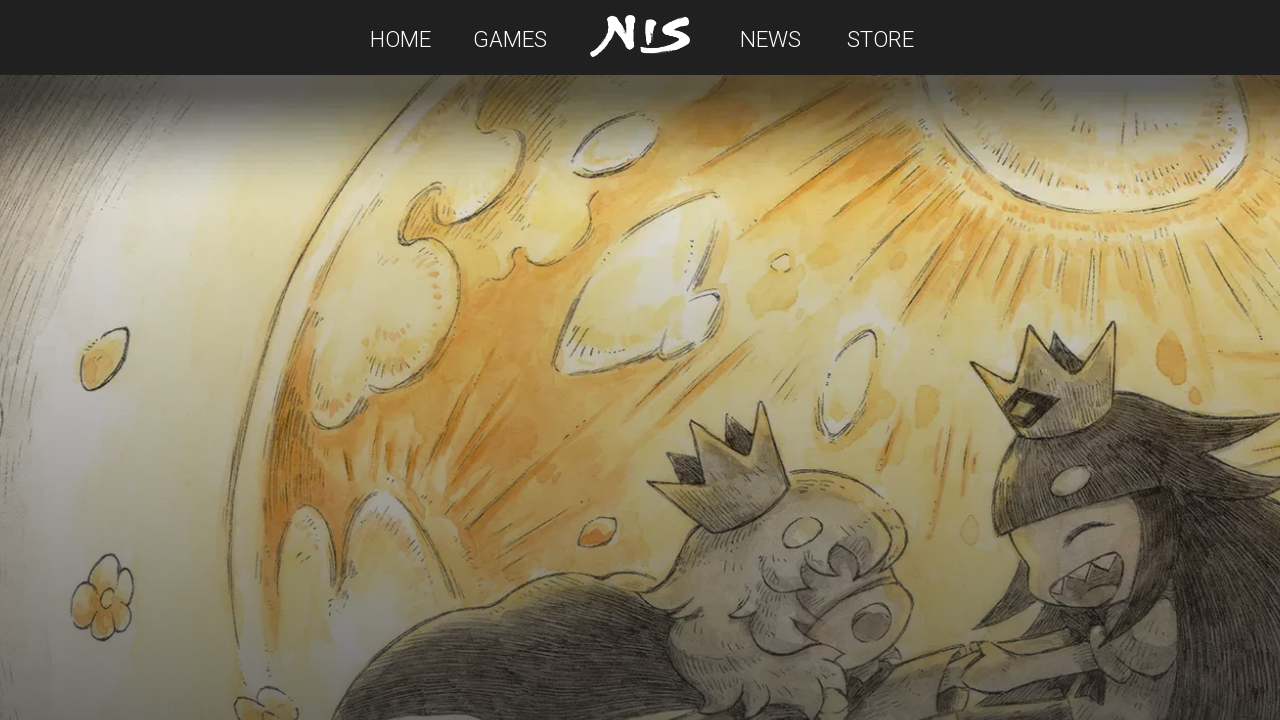